Tests adding and then removing an element on HerokuApp, verifying the element is removed

Starting URL: https://the-internet.herokuapp.com/

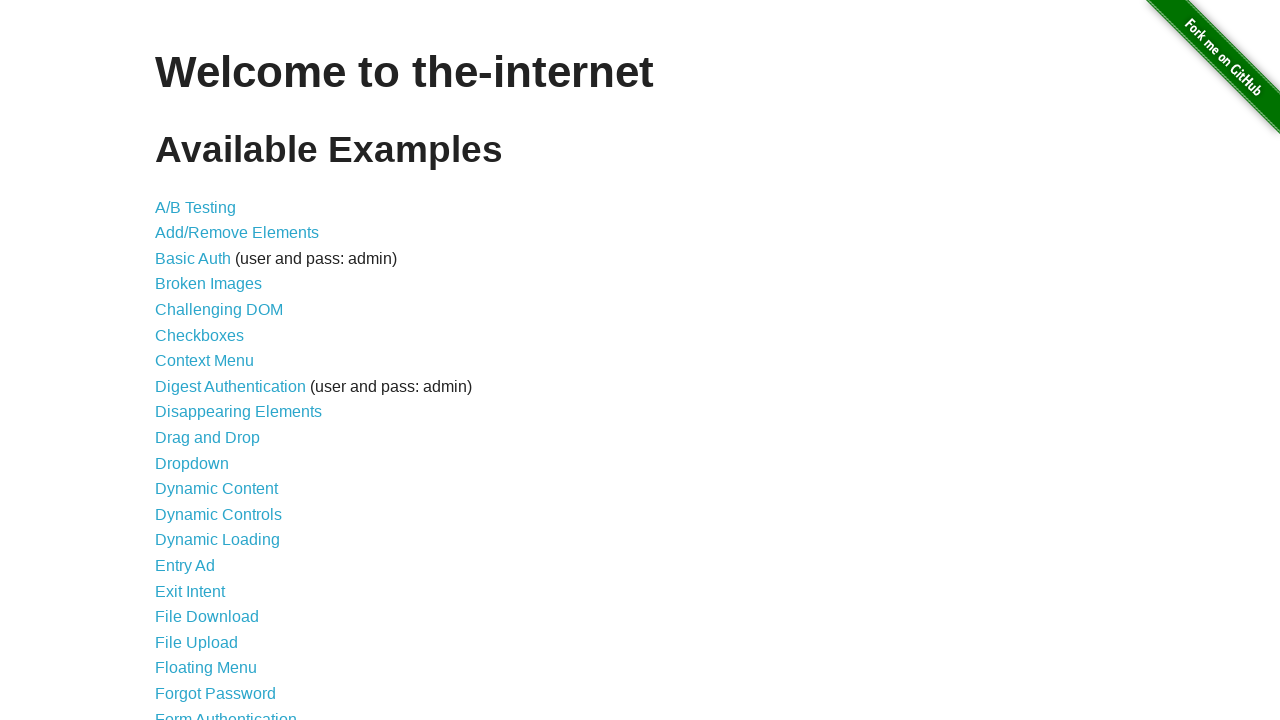

Clicked on add/remove elements link at (237, 233) on a[href='/add_remove_elements/']
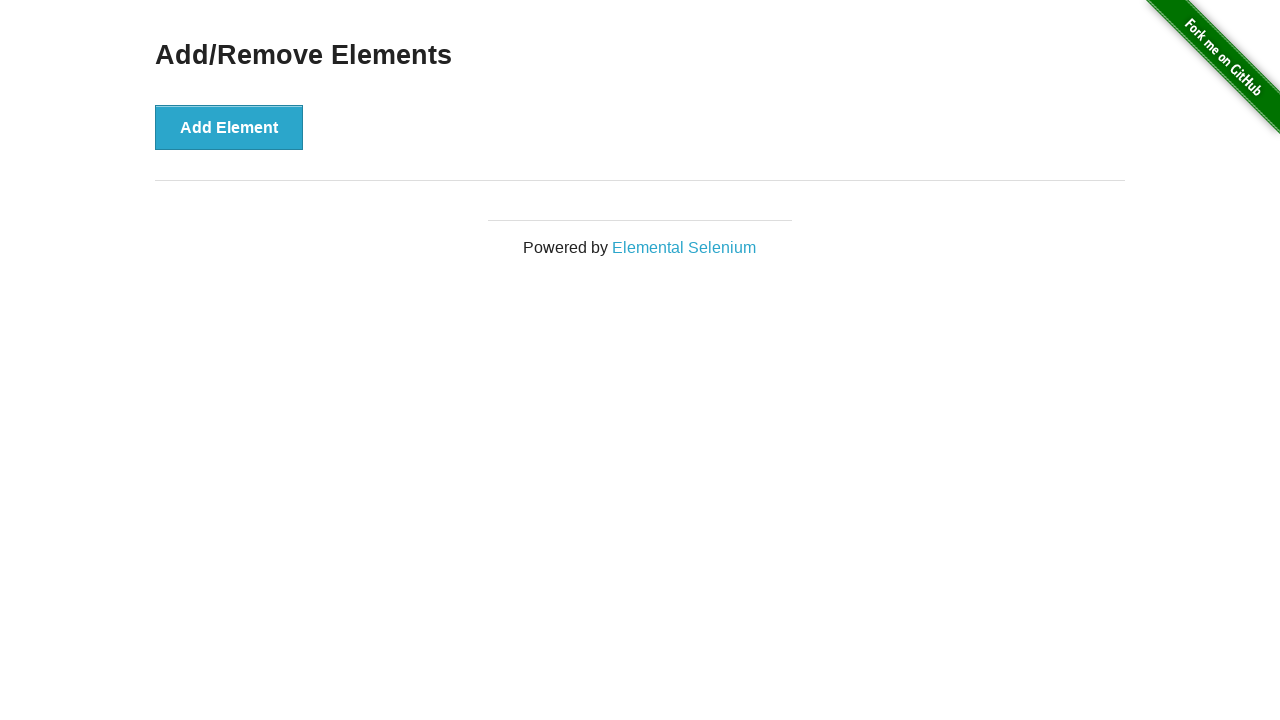

Clicked add element button at (229, 127) on button[onclick='addElement()']
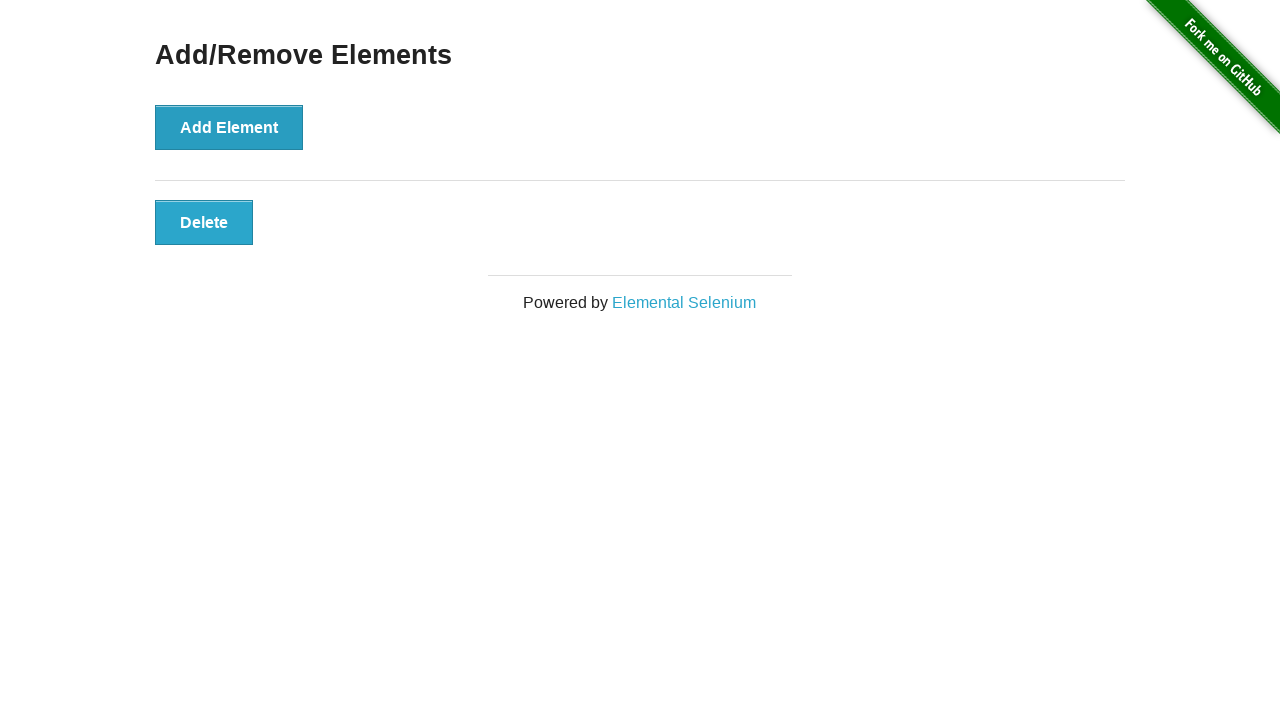

Clicked the added element to remove it at (204, 222) on button.added-manually
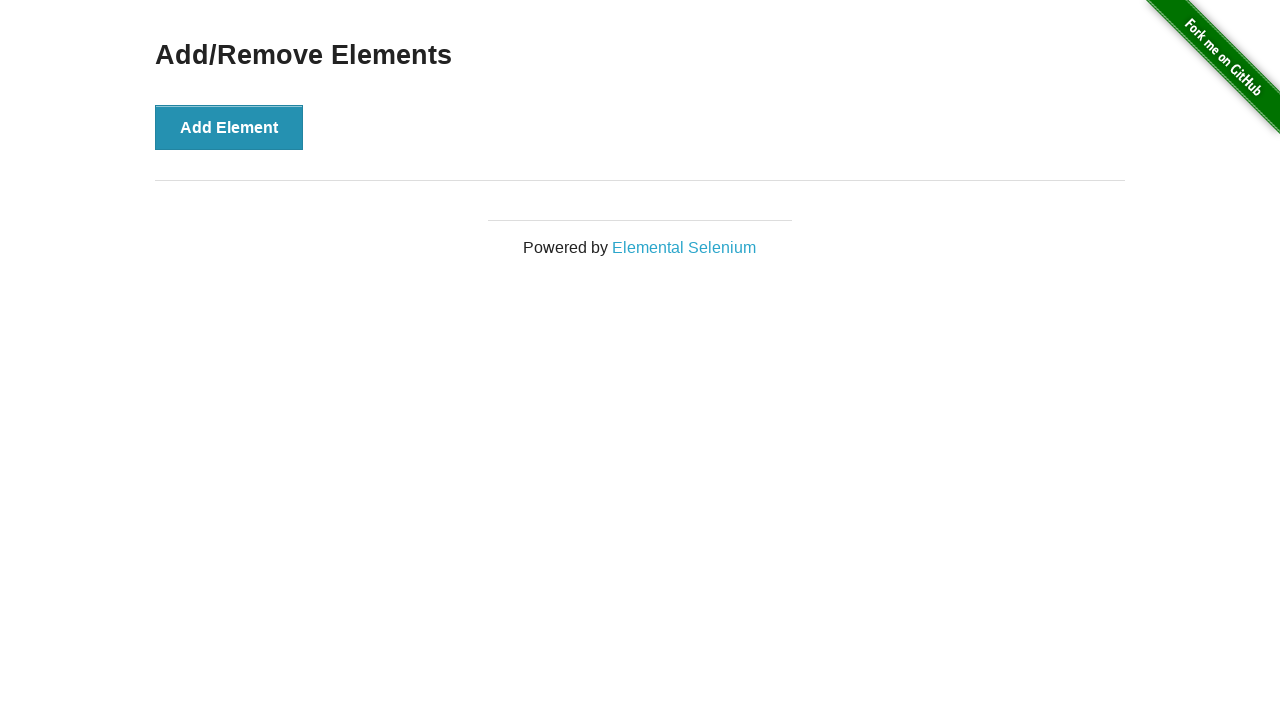

Verified that the added element was removed
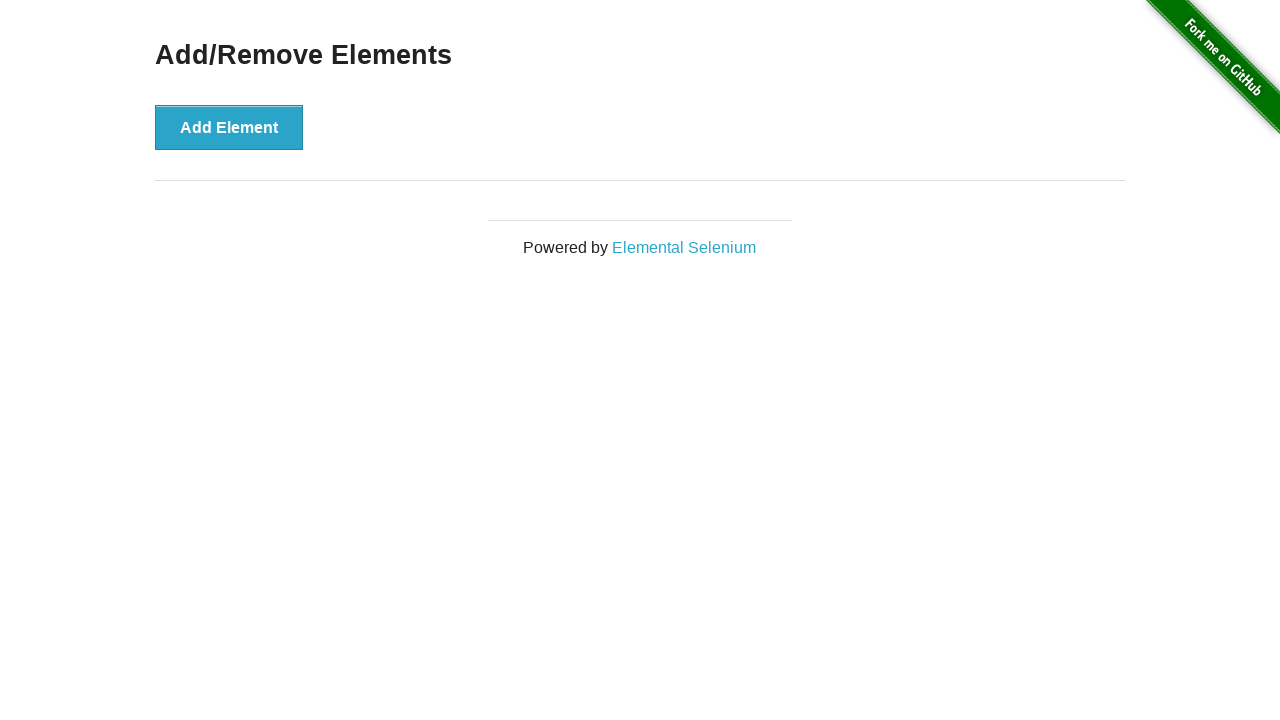

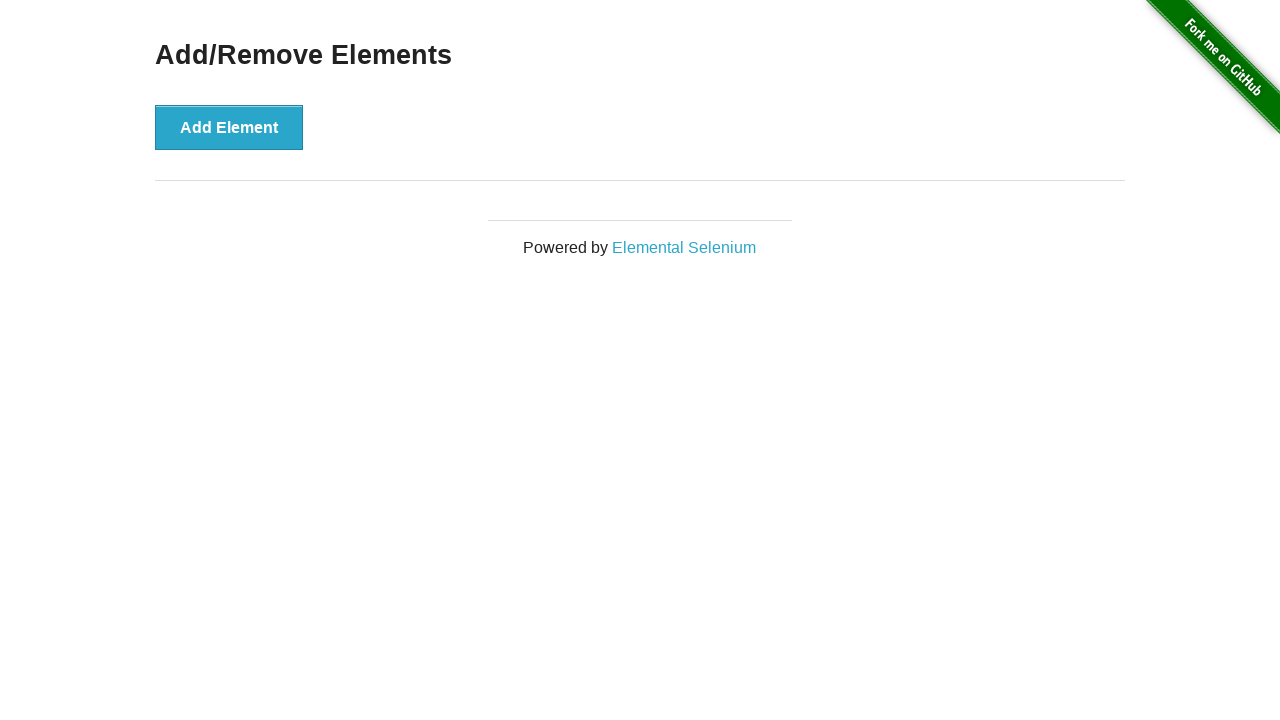